Tests handling of a JavaScript prompt dialog by clicking the trigger button, entering text, and accepting the prompt

Starting URL: https://the-internet.herokuapp.com/javascript_alerts

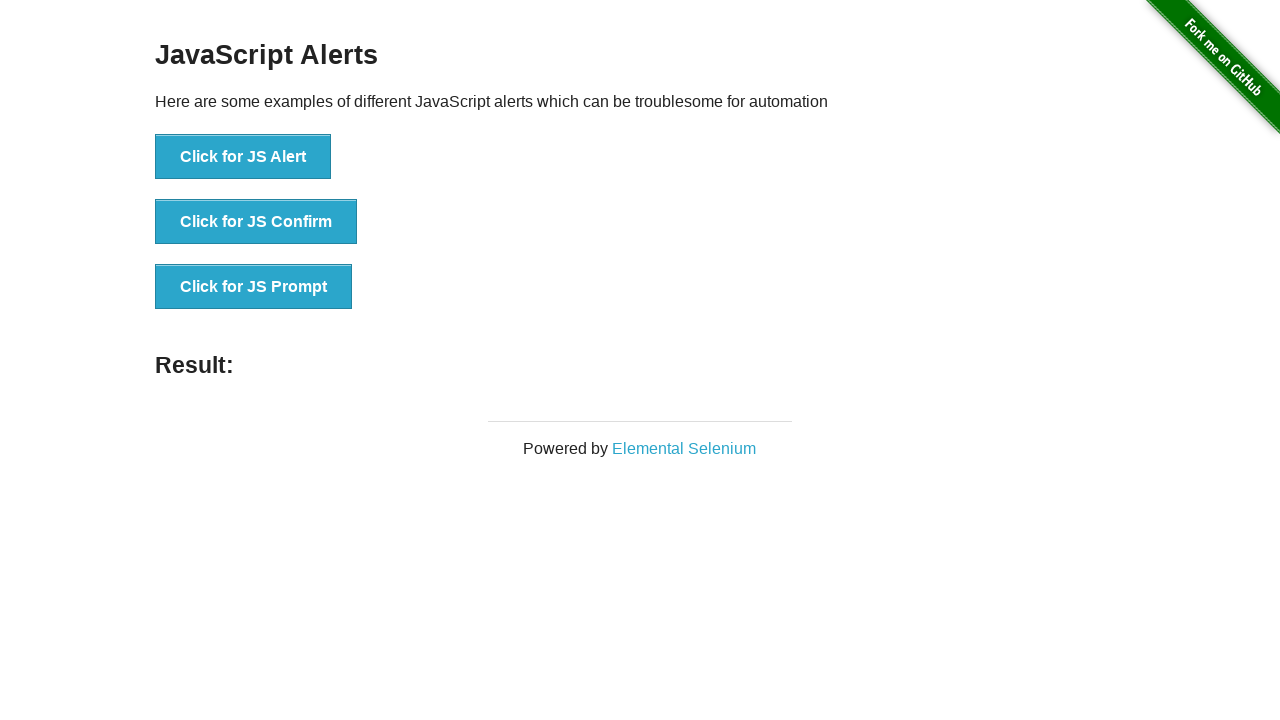

Set up dialog handler to accept prompt with 'Welcome' text
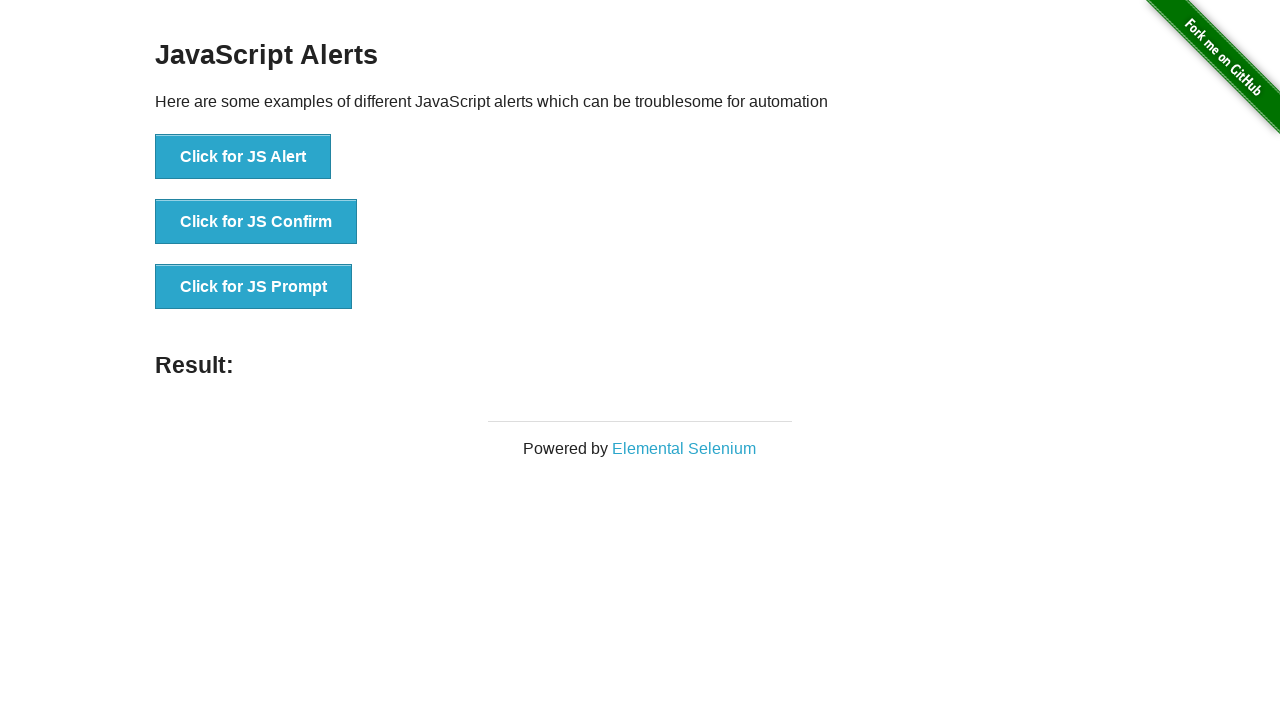

Clicked button to trigger JavaScript prompt dialog at (254, 287) on xpath=//button[normalize-space()='Click for JS Prompt']
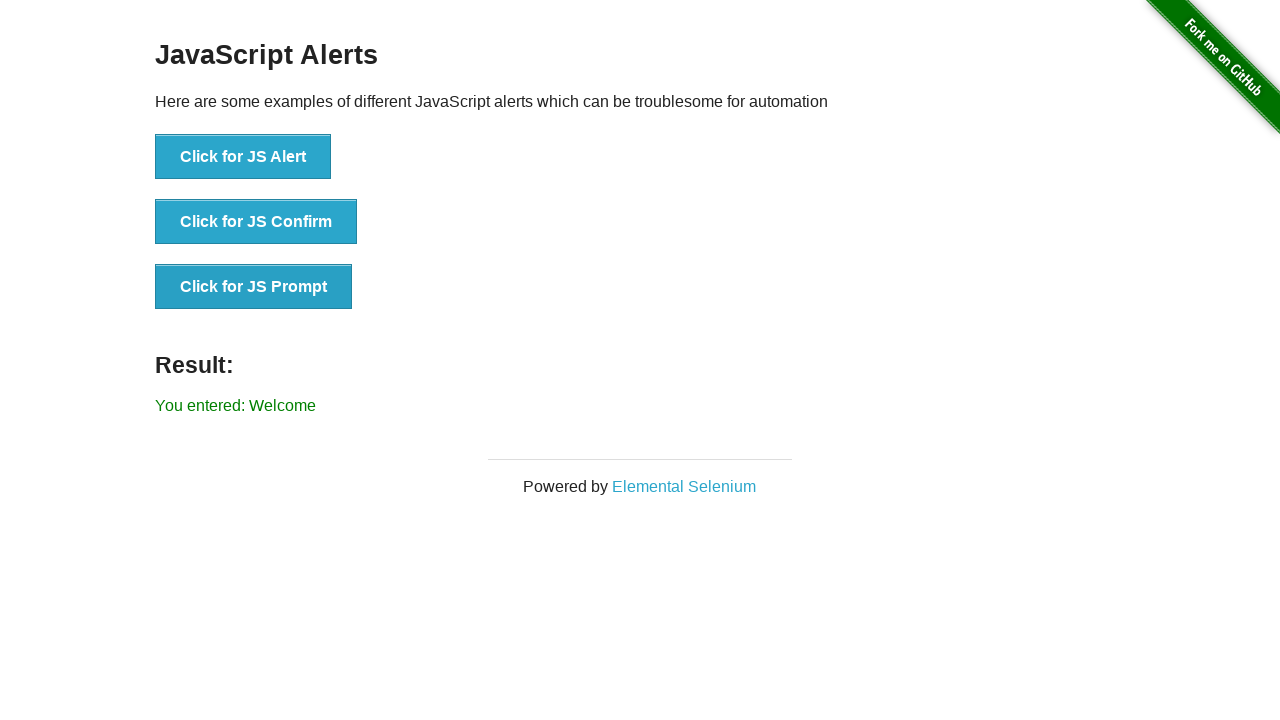

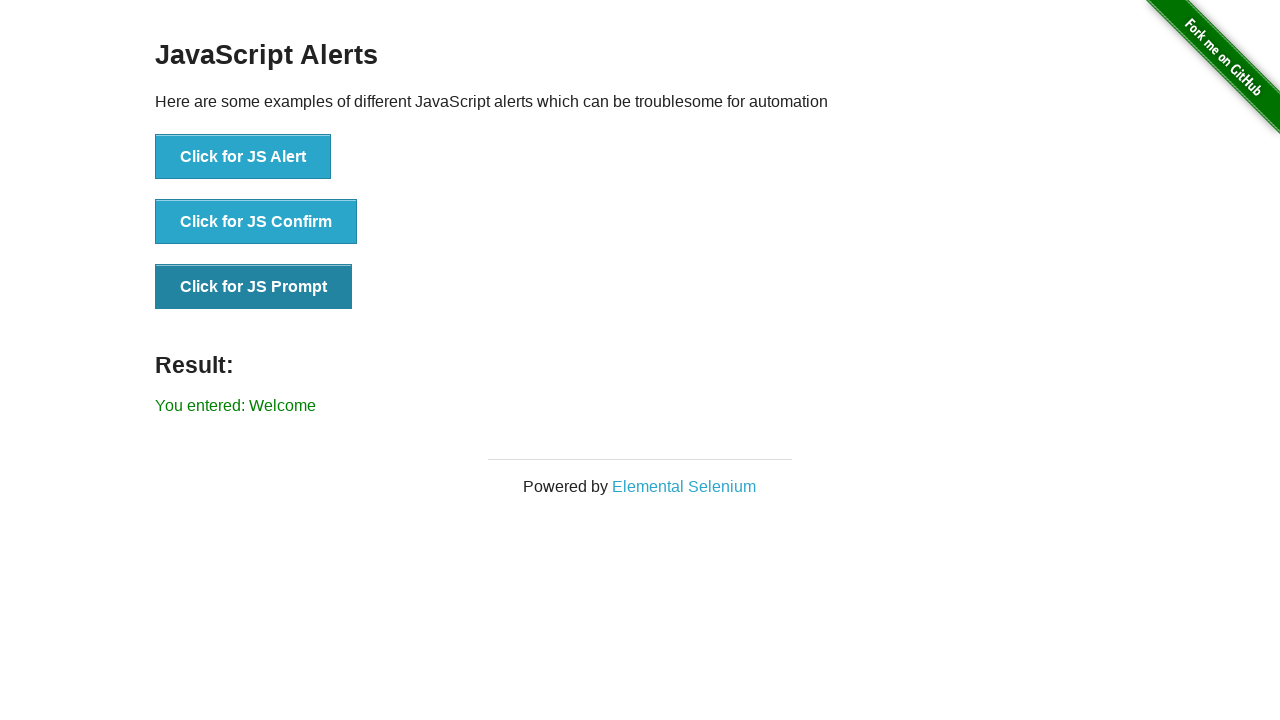